Tests keyboard actions including typing text, selecting all with Ctrl+A, copying with Ctrl+C, tabbing to next field, and pasting with Ctrl+V on a text comparison tool

Starting URL: https://gotranscript.com/text-compare

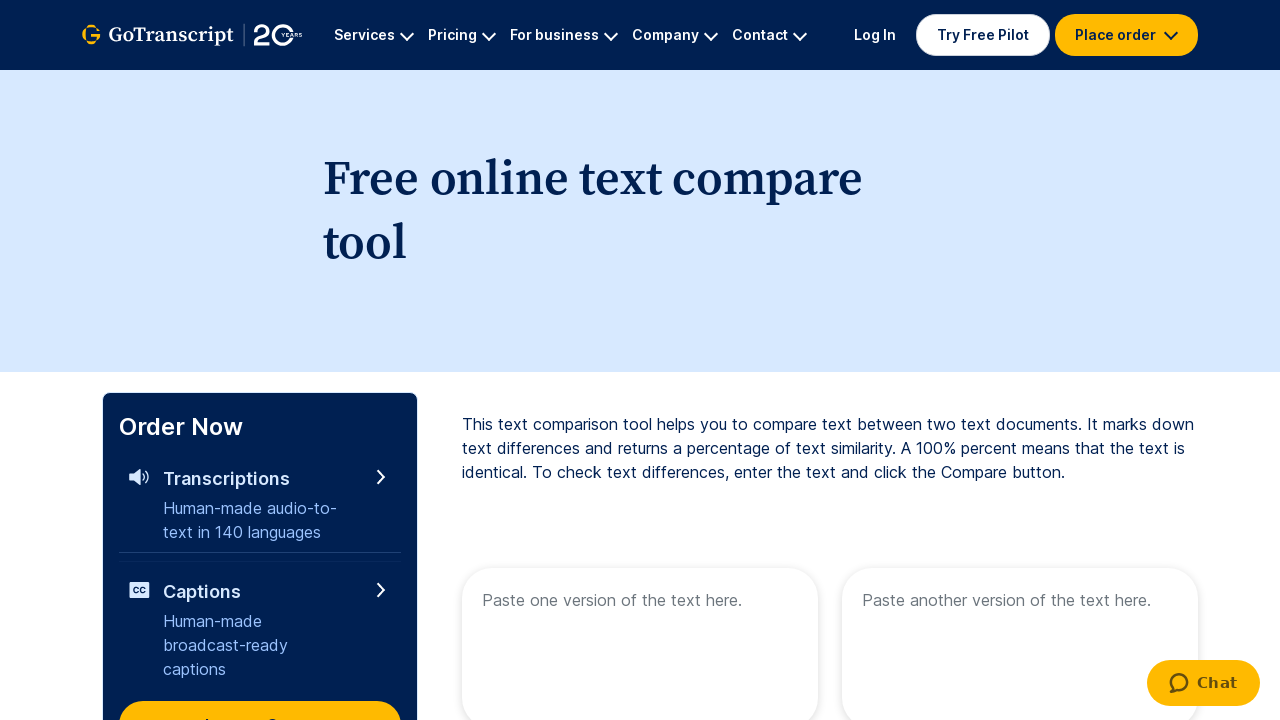

Typed 'Hello World!' into the first text area on [name="text1"]
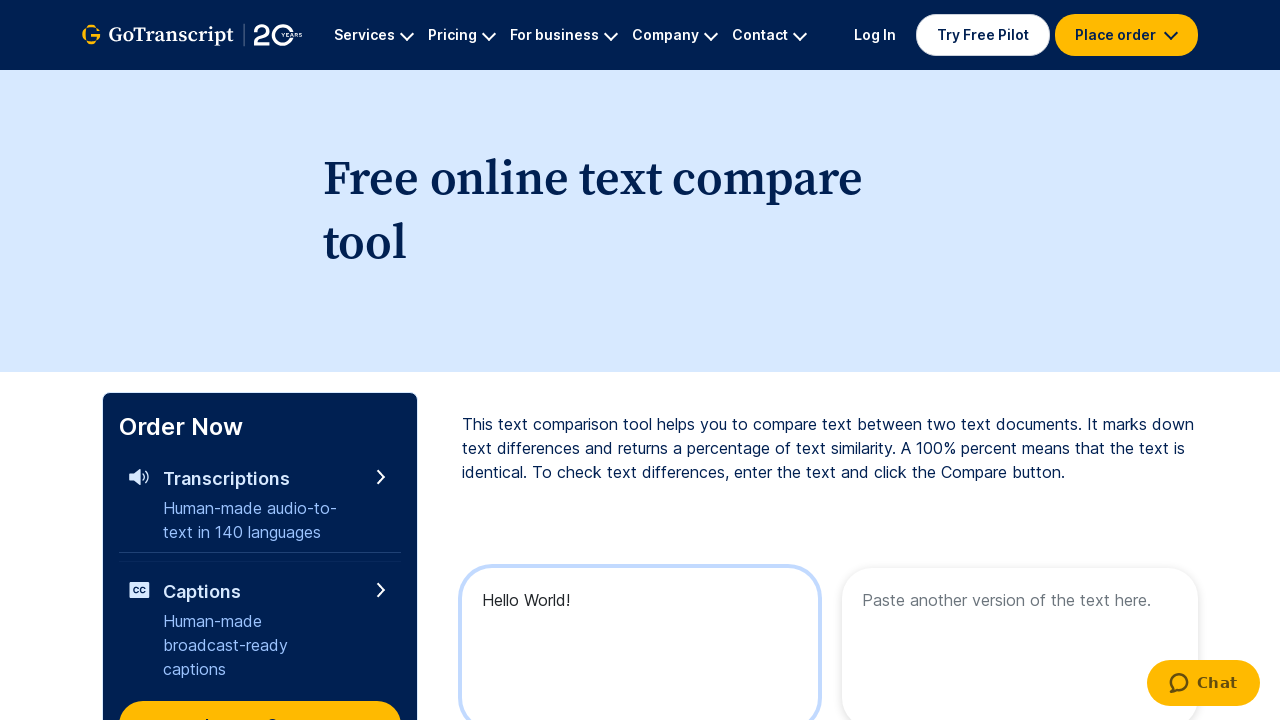

Selected all text with Ctrl+A
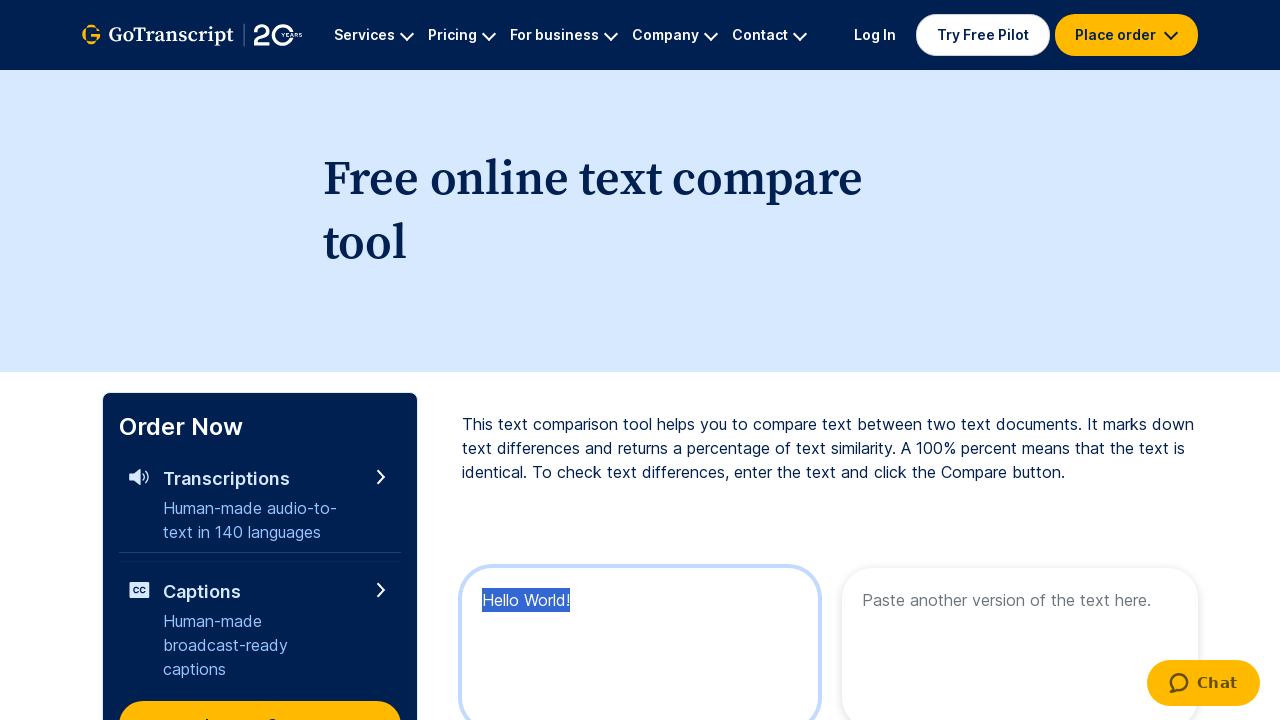

Copied selected text with Ctrl+C
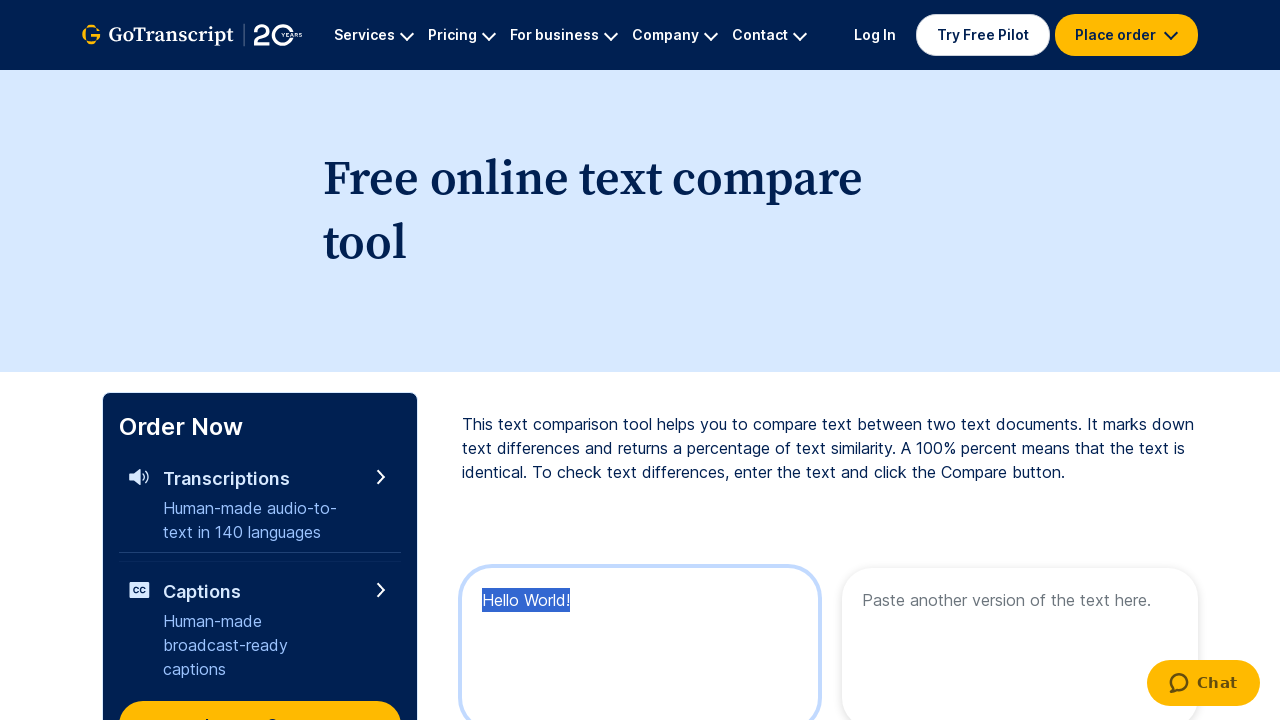

Pressed Tab key down to navigate to next field
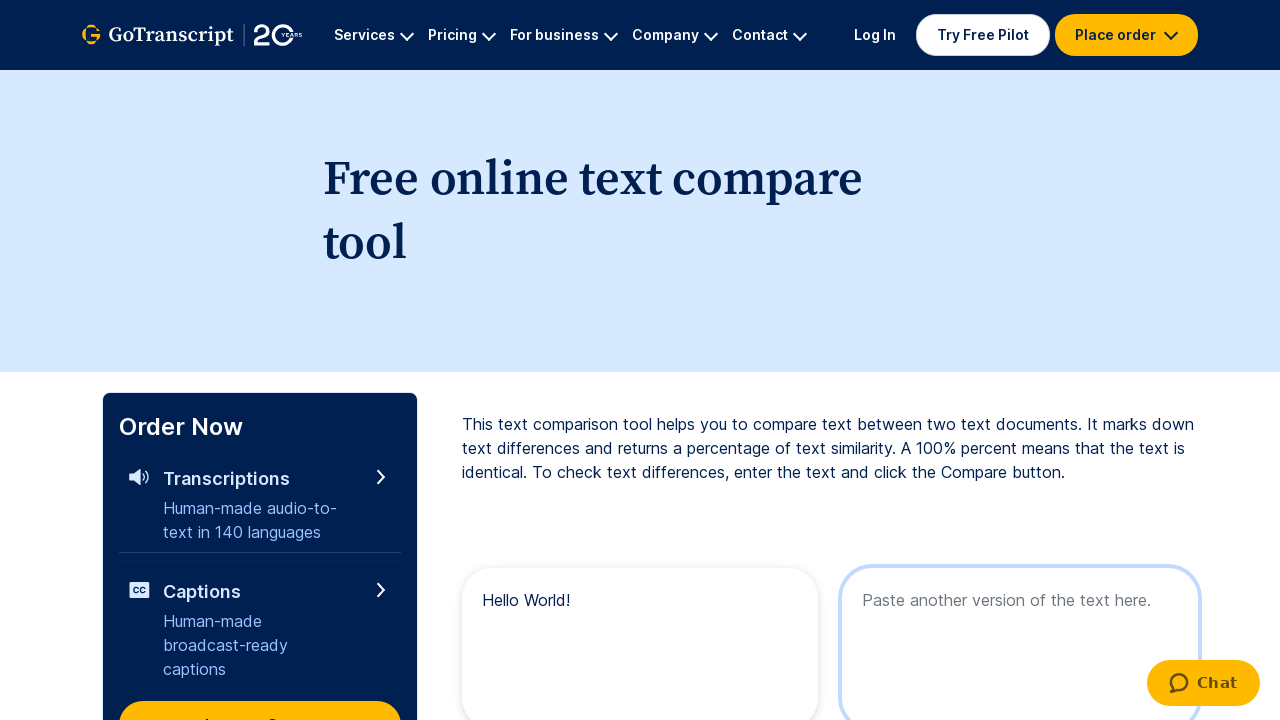

Released Tab key
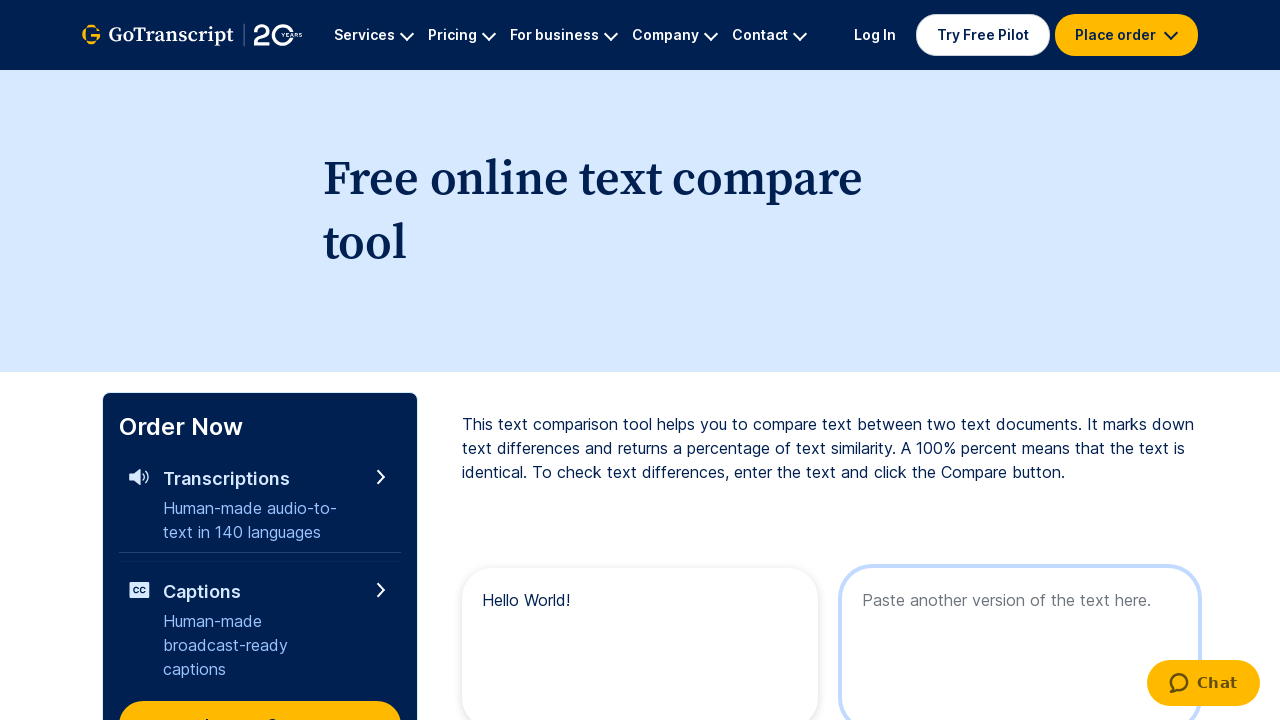

Pasted text with Ctrl+V into the second field
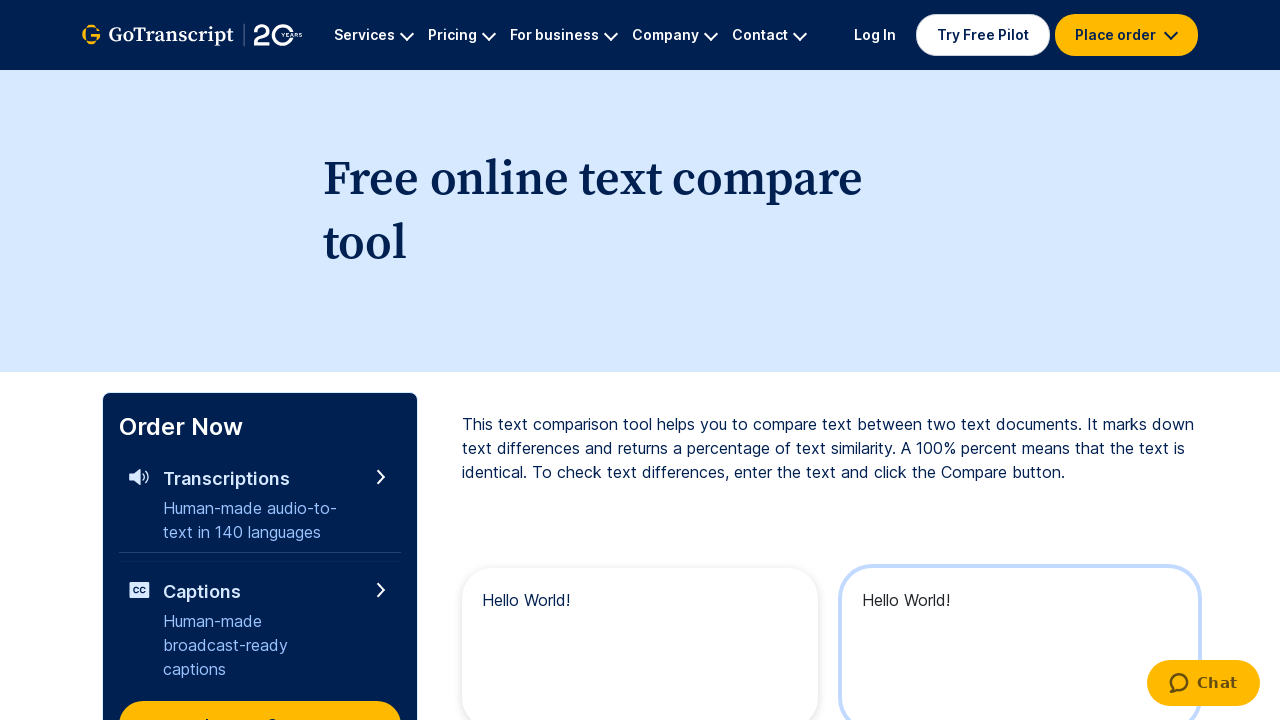

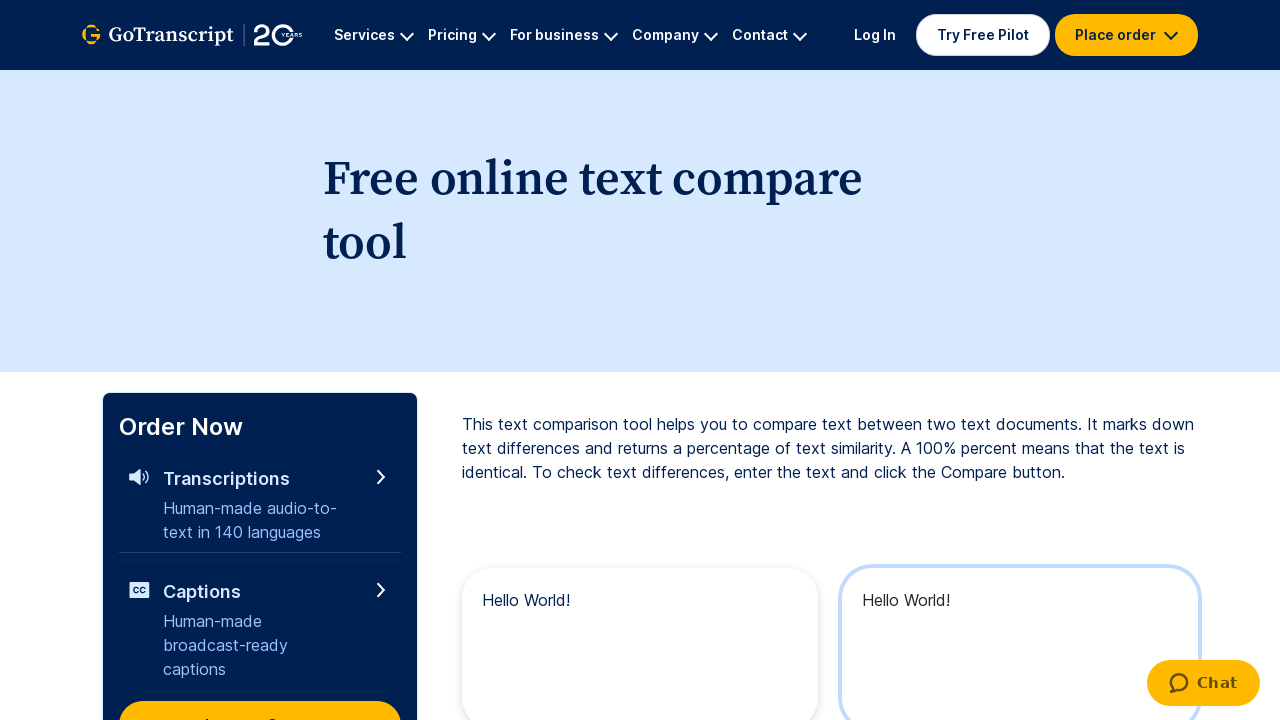